Tests multi-select dropdown functionality in W3Schools tryit editor by selecting multiple options using keyboard actions and verifies page title and submit button text

Starting URL: https://www.w3schools.com/tags/tryit.asp?filename=tryhtml_select_multiple

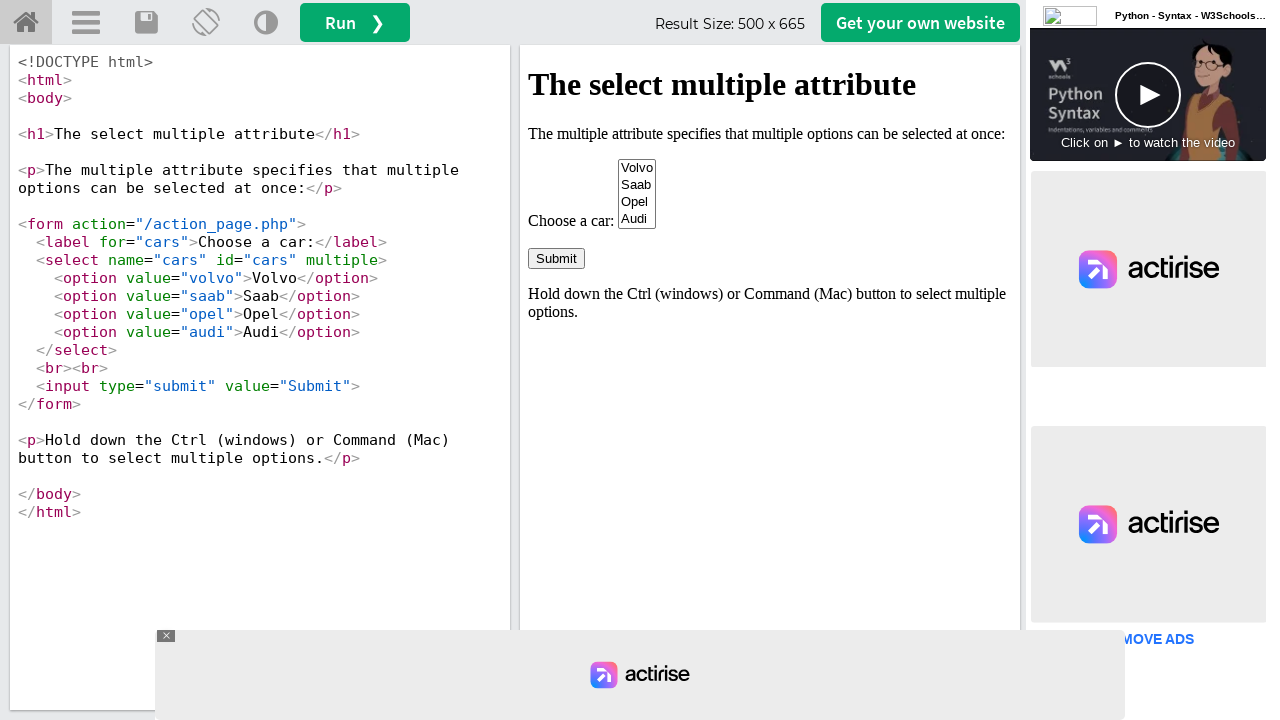

Located iframe containing the form
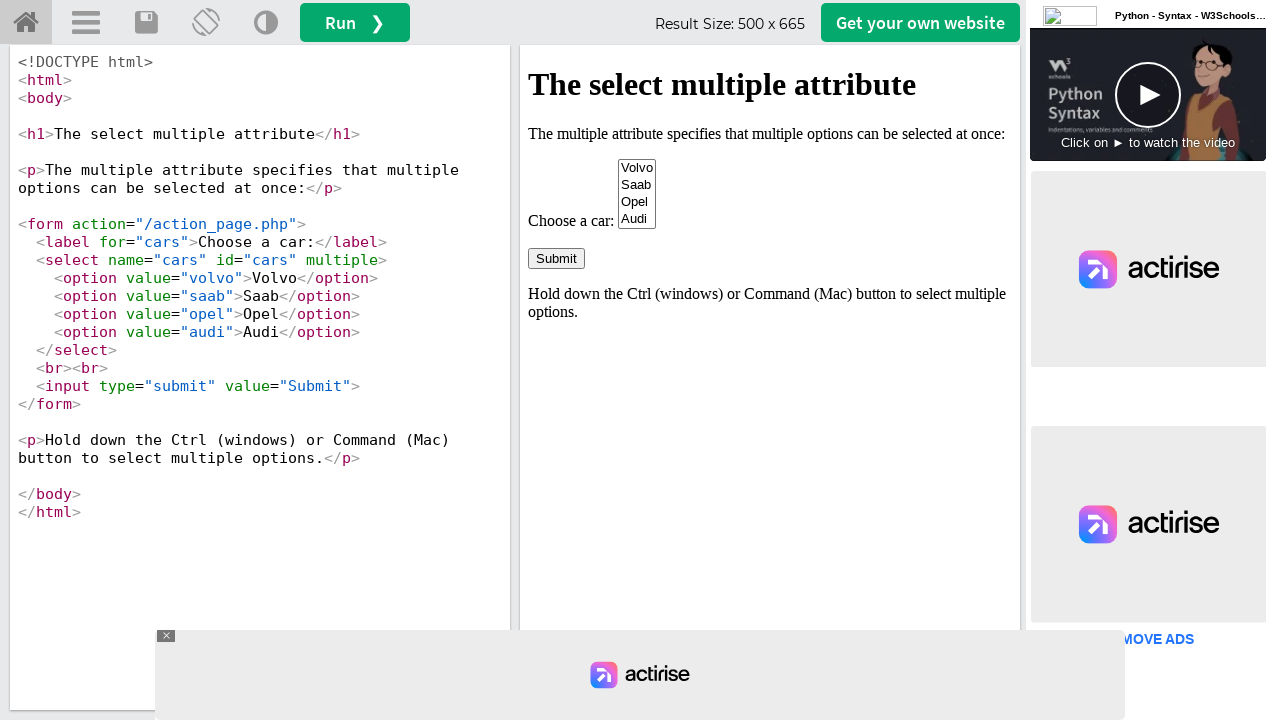

Located select element with name 'cars'
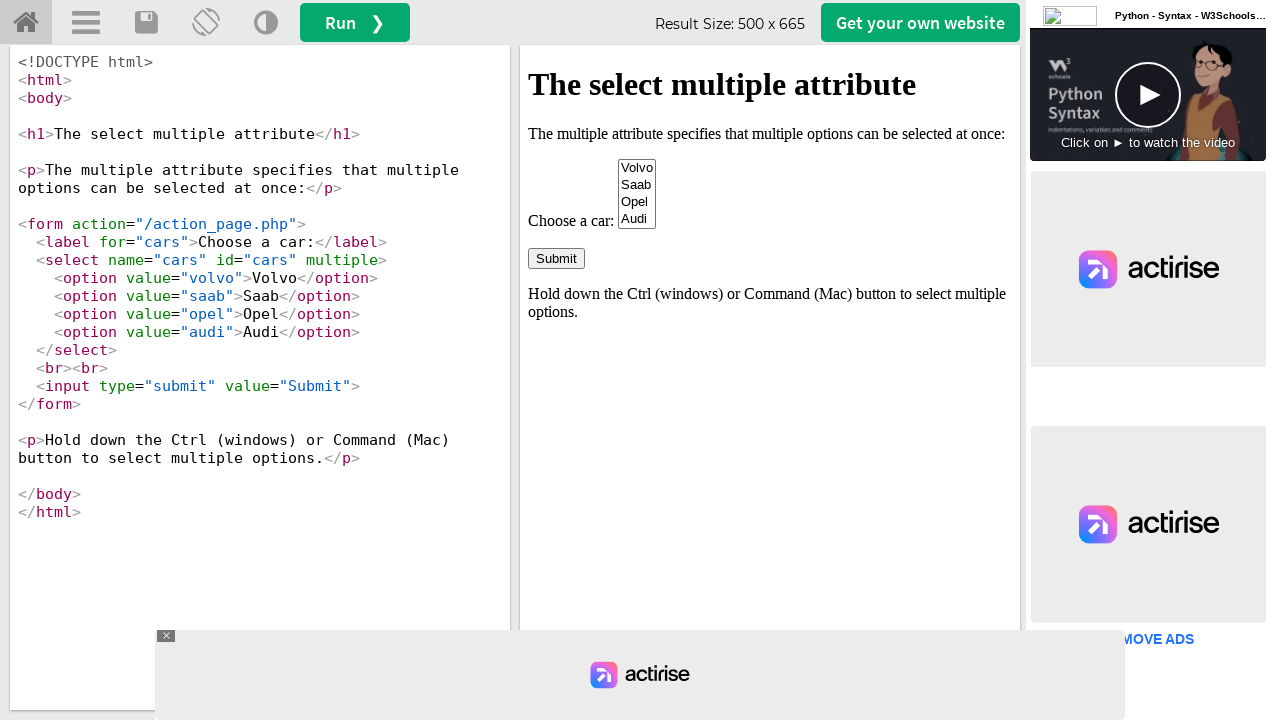

Pressed Control key down
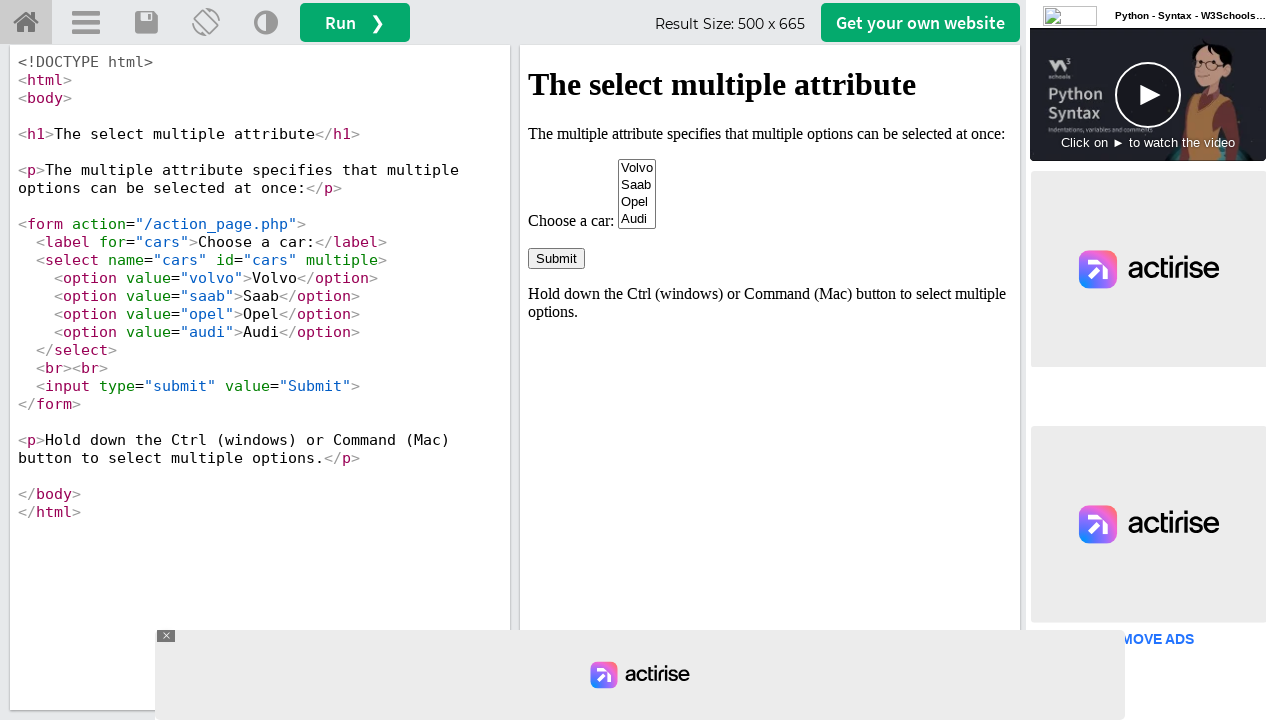

Clicked third option (index 2) while holding Control at (637, 202) on iframe[name='iframeResult'] >> internal:control=enter-frame >> select[name='cars
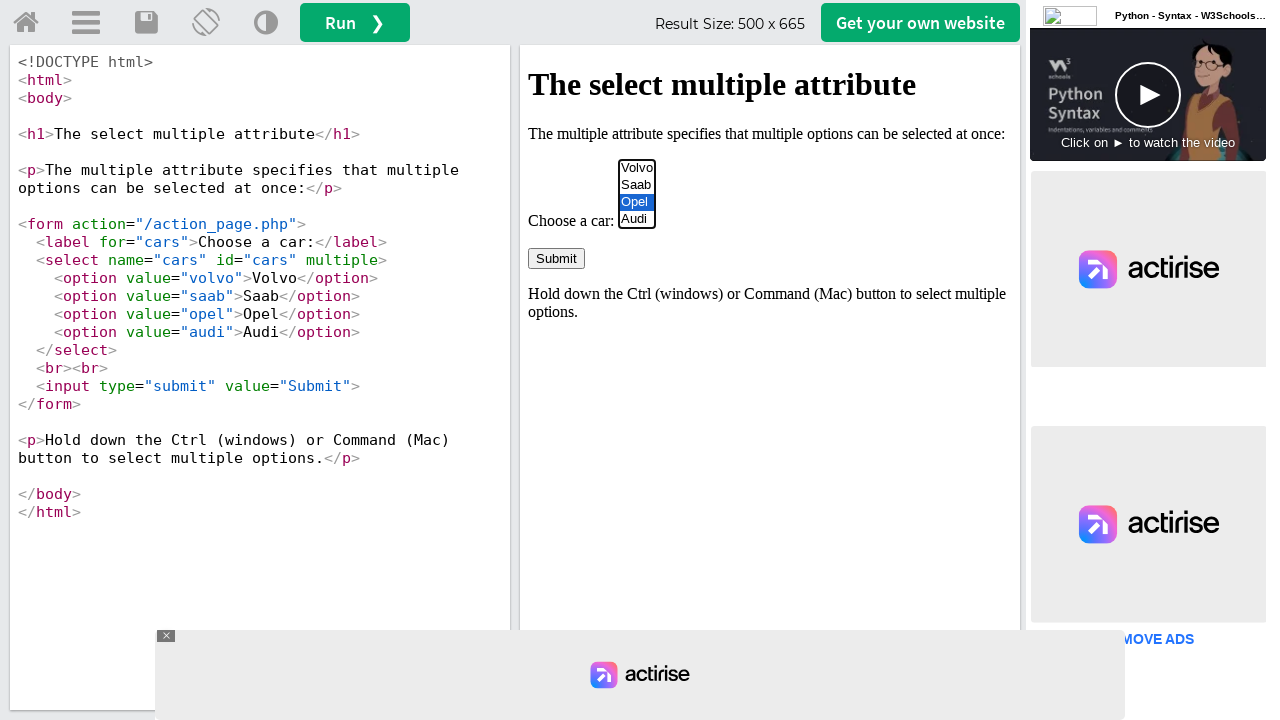

Clicked second option (index 1) while holding Control at (637, 185) on iframe[name='iframeResult'] >> internal:control=enter-frame >> select[name='cars
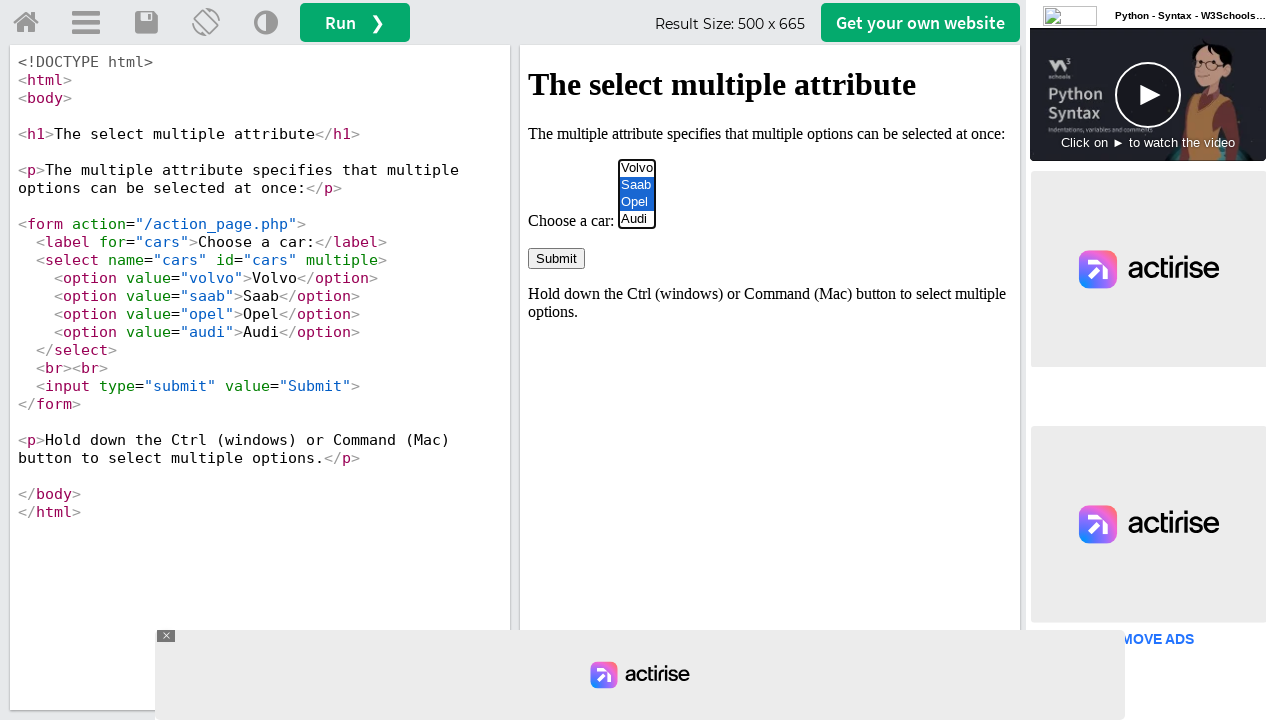

Released Control key
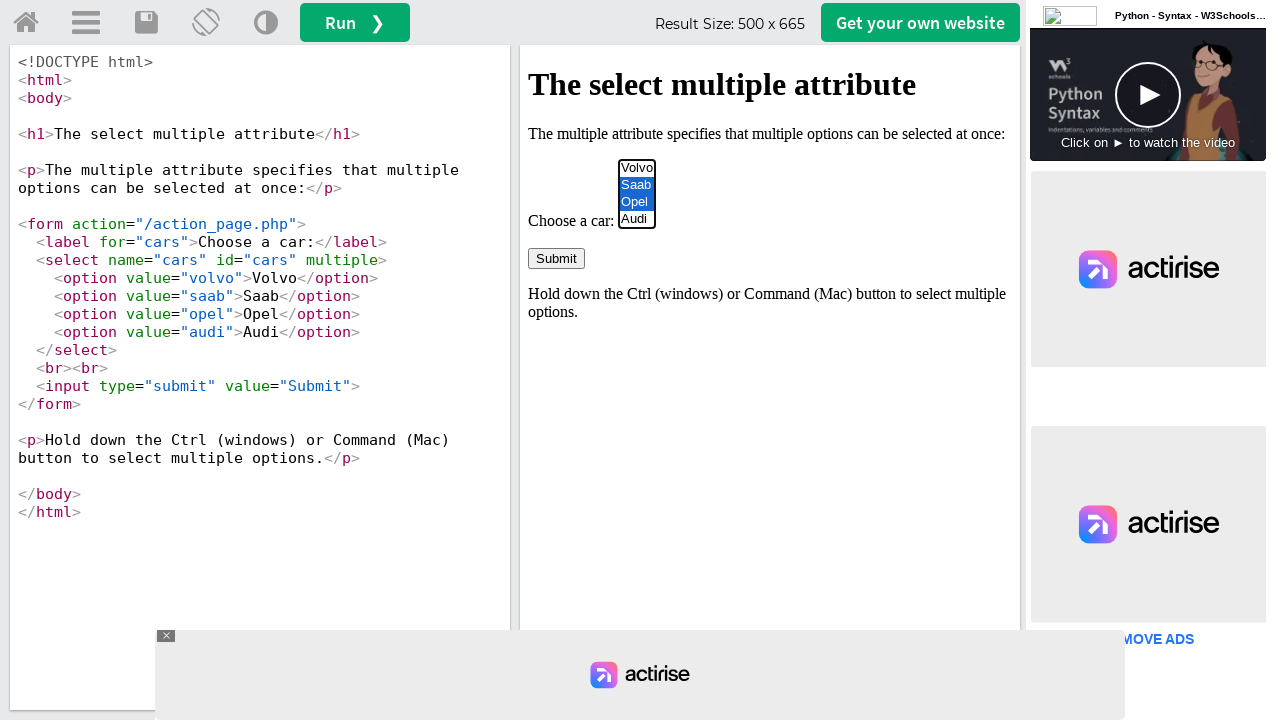

Waited 666ms for selection to be visible
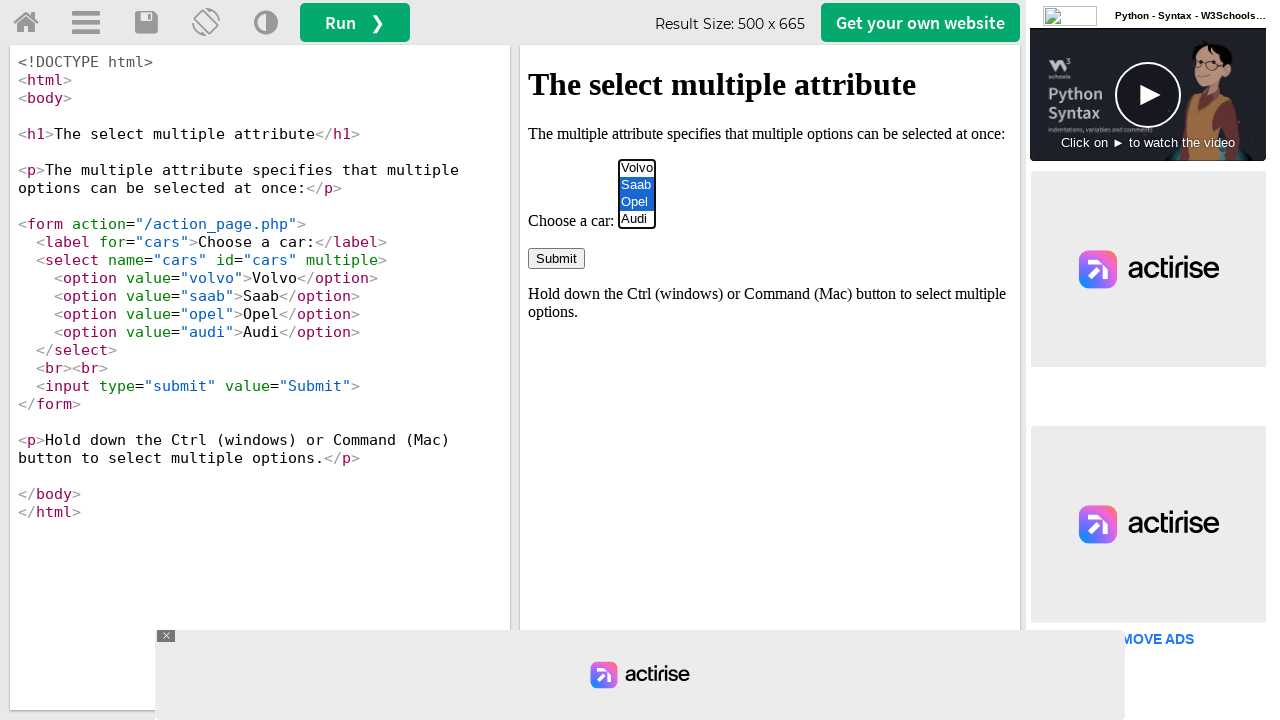

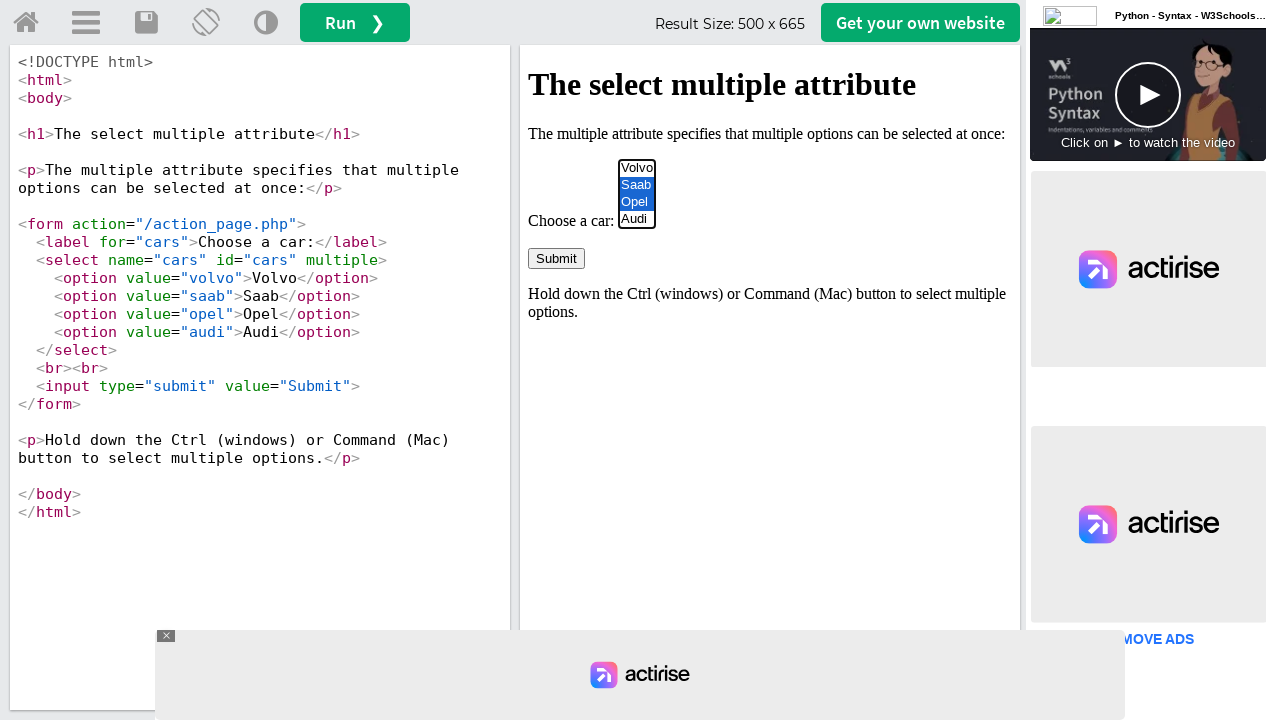